Searches for a bourbon product on the NC ABC warehouse stock page by entering a brand name and pressing Enter

Starting URL: https://abc.nc.gov/StoresBoards/Stocks

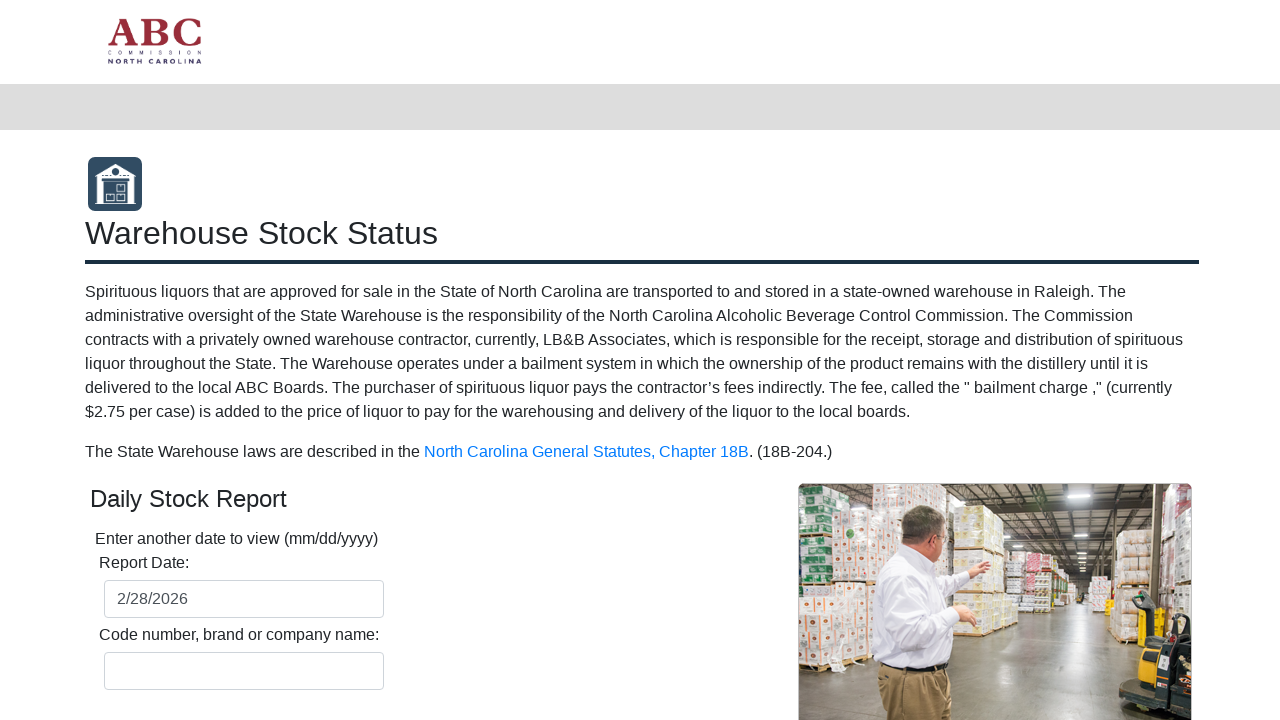

Filled brand name search box with 'Blanton's' on #BrandName
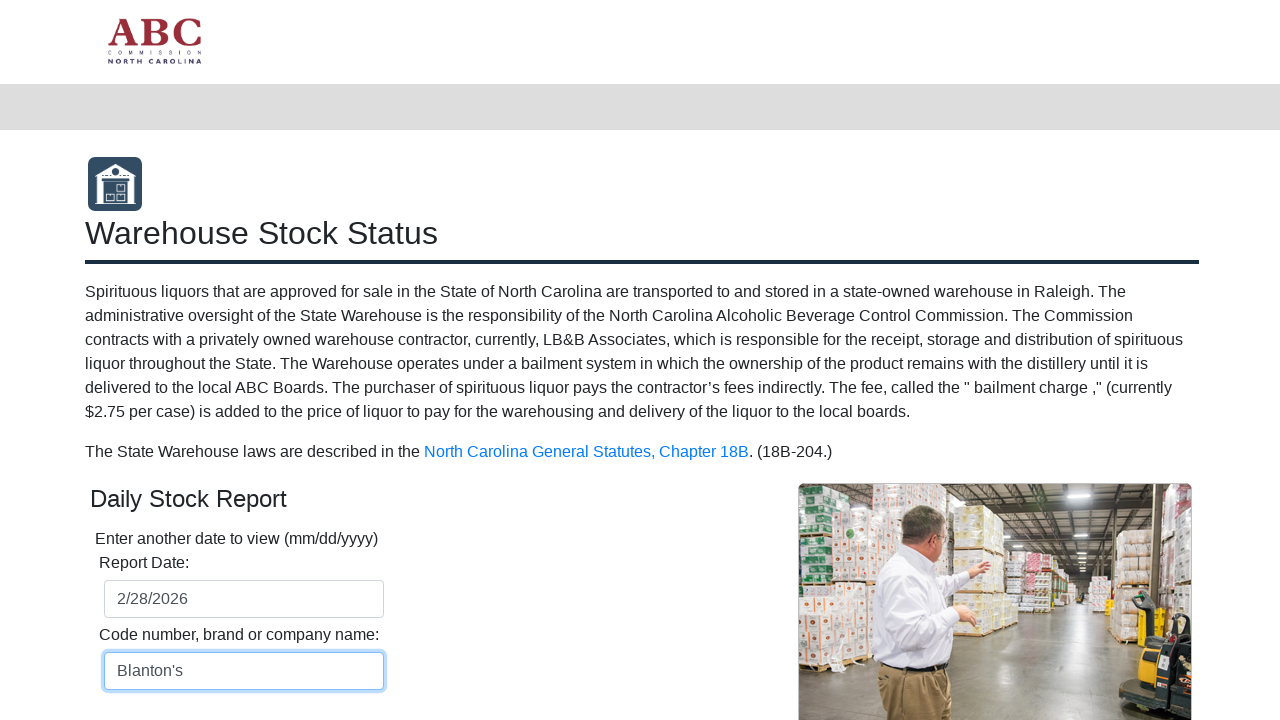

Pressed Enter to submit bourbon search on #BrandName
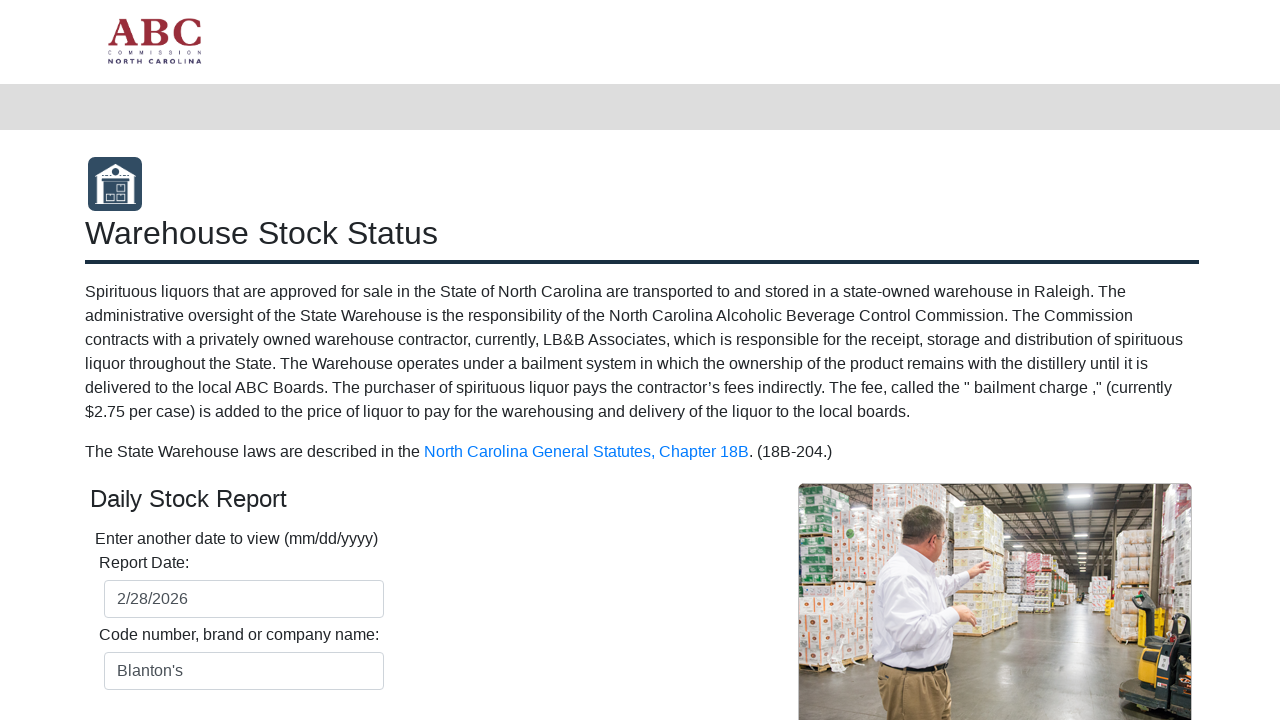

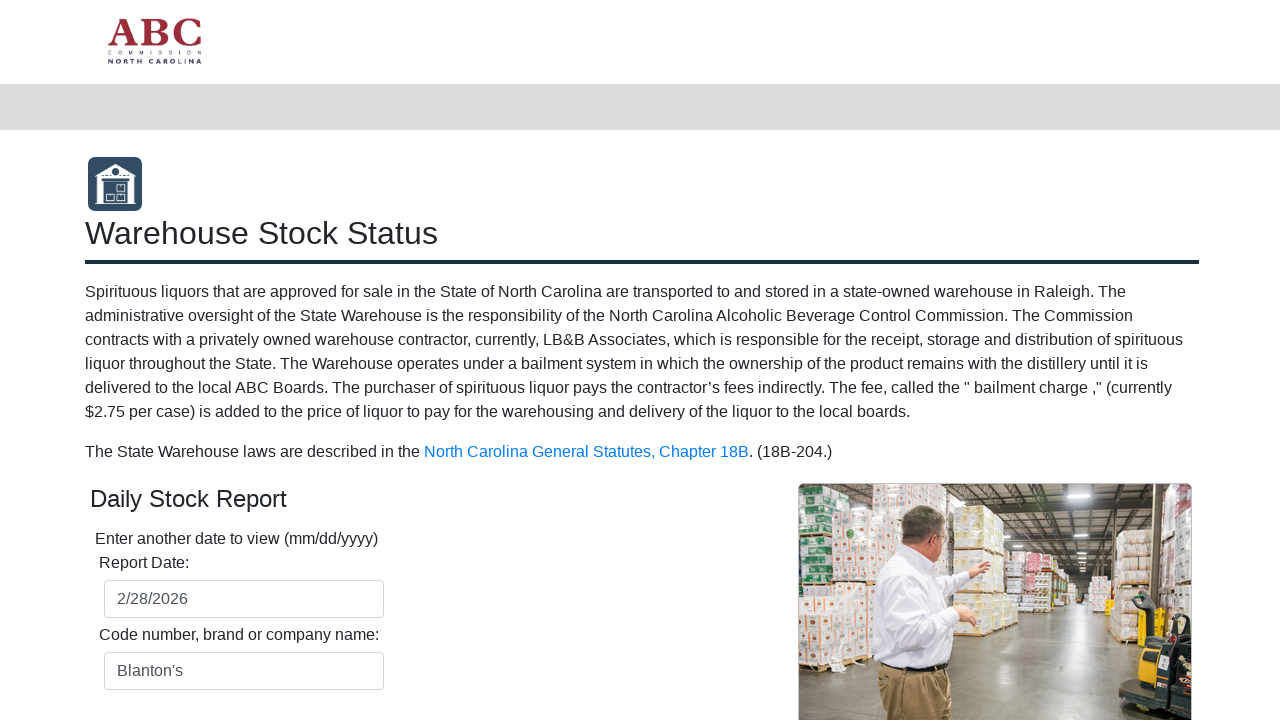